Tests Walmart search functionality by entering a search term and submitting the search form using the Enter key

Starting URL: https://www.walmart.com

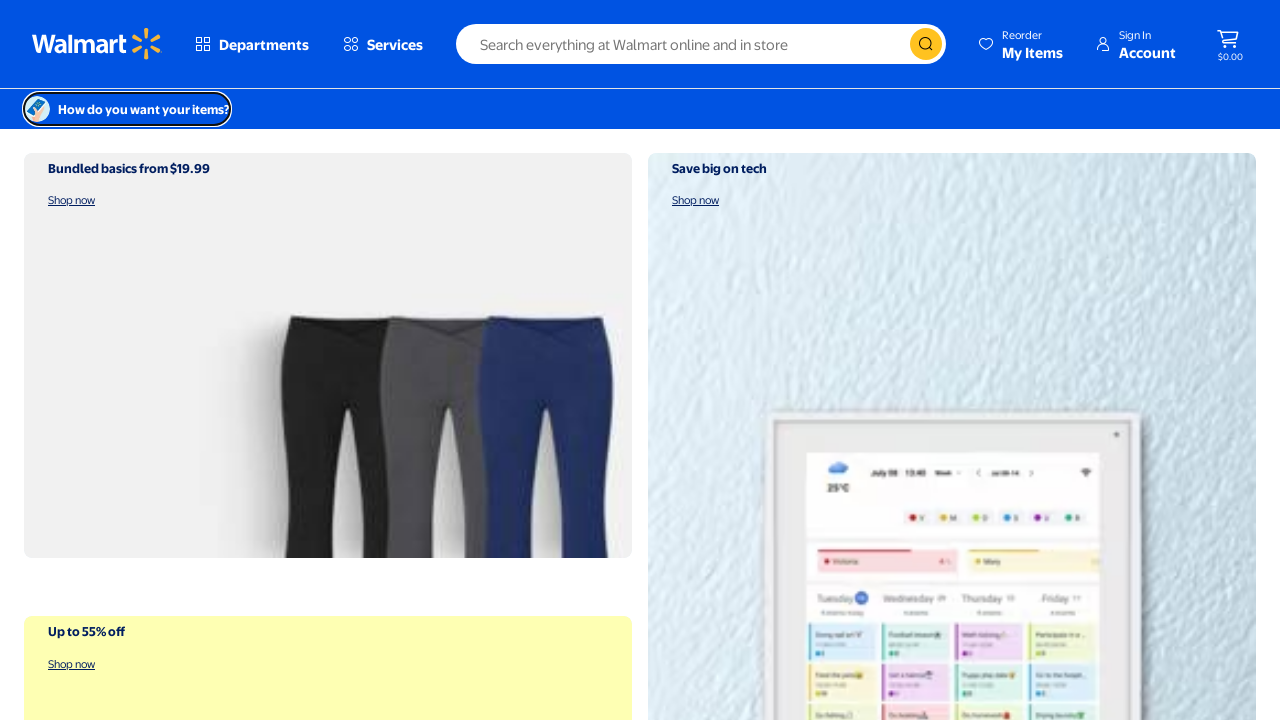

Filled search field with 'wireless headphones' on input[aria-label='Search']
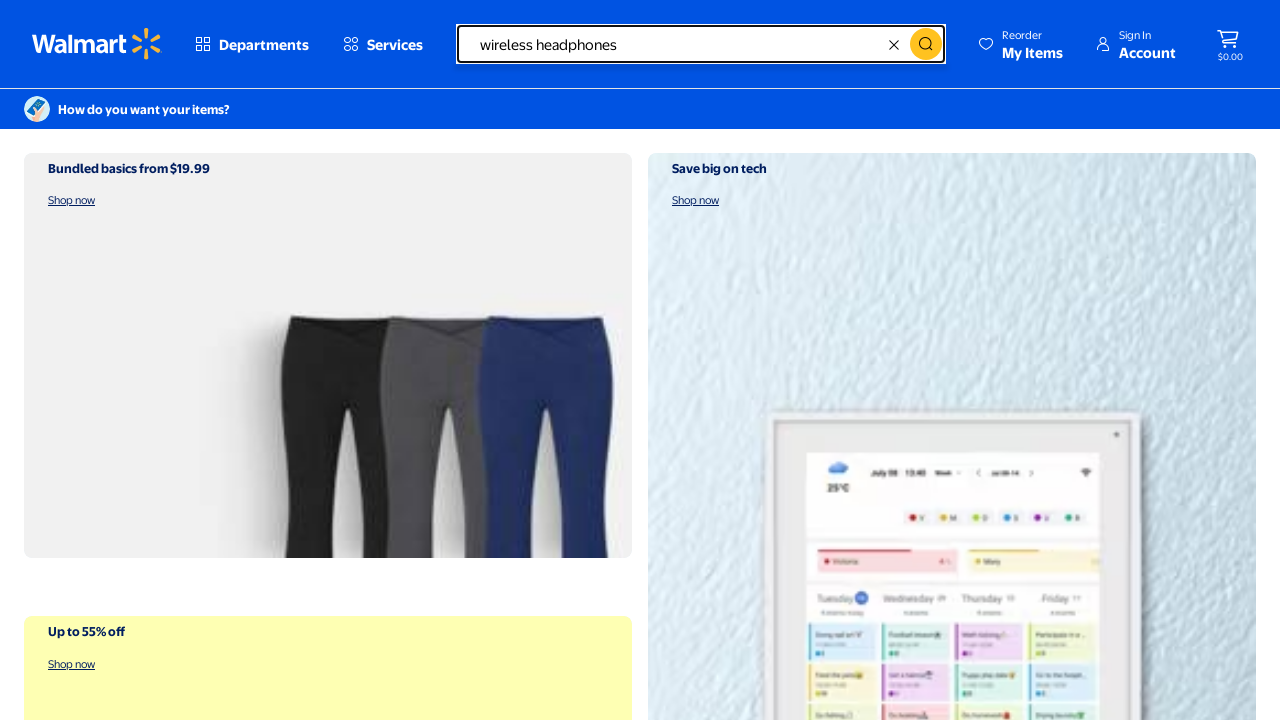

Pressed Enter to submit the search form
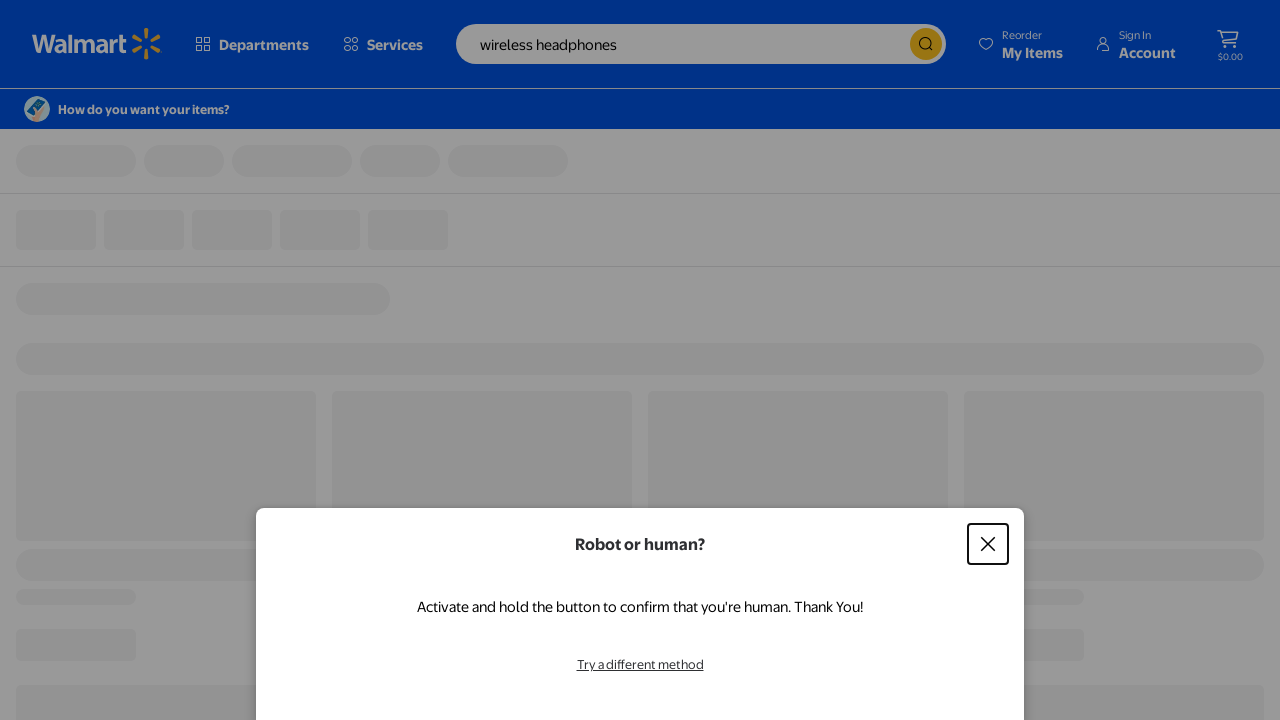

Waited for search results page to load (networkidle)
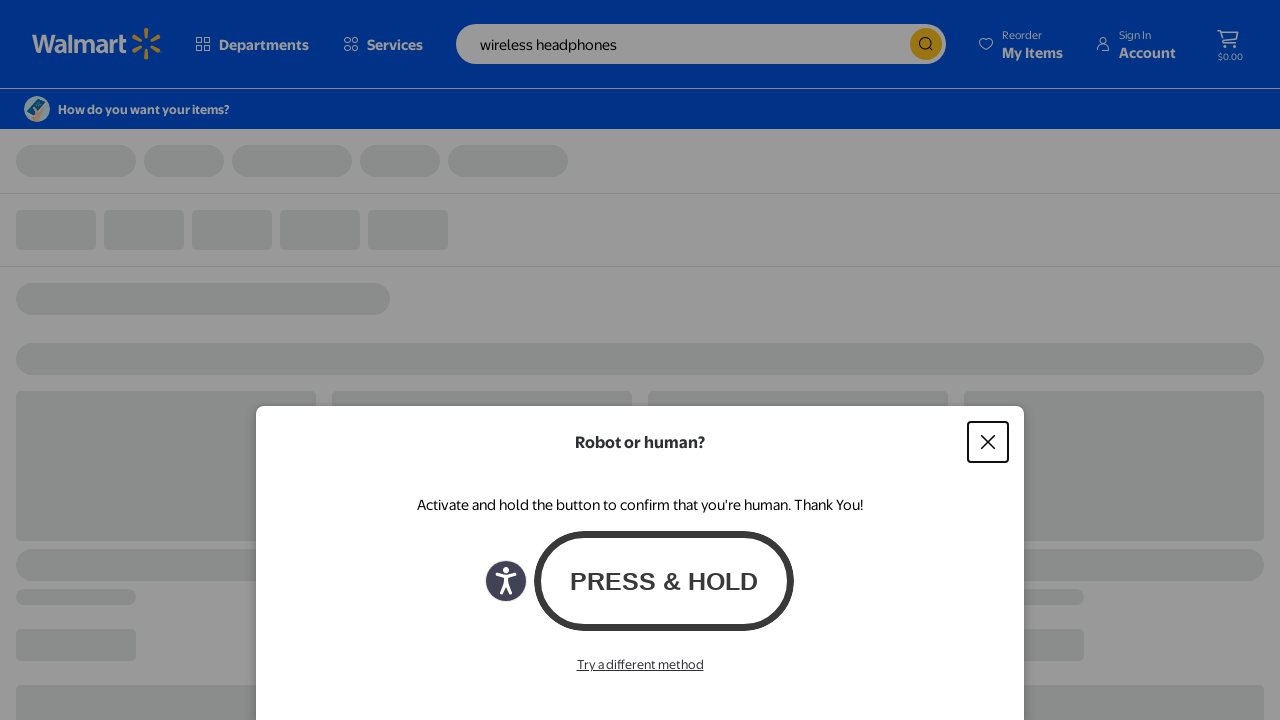

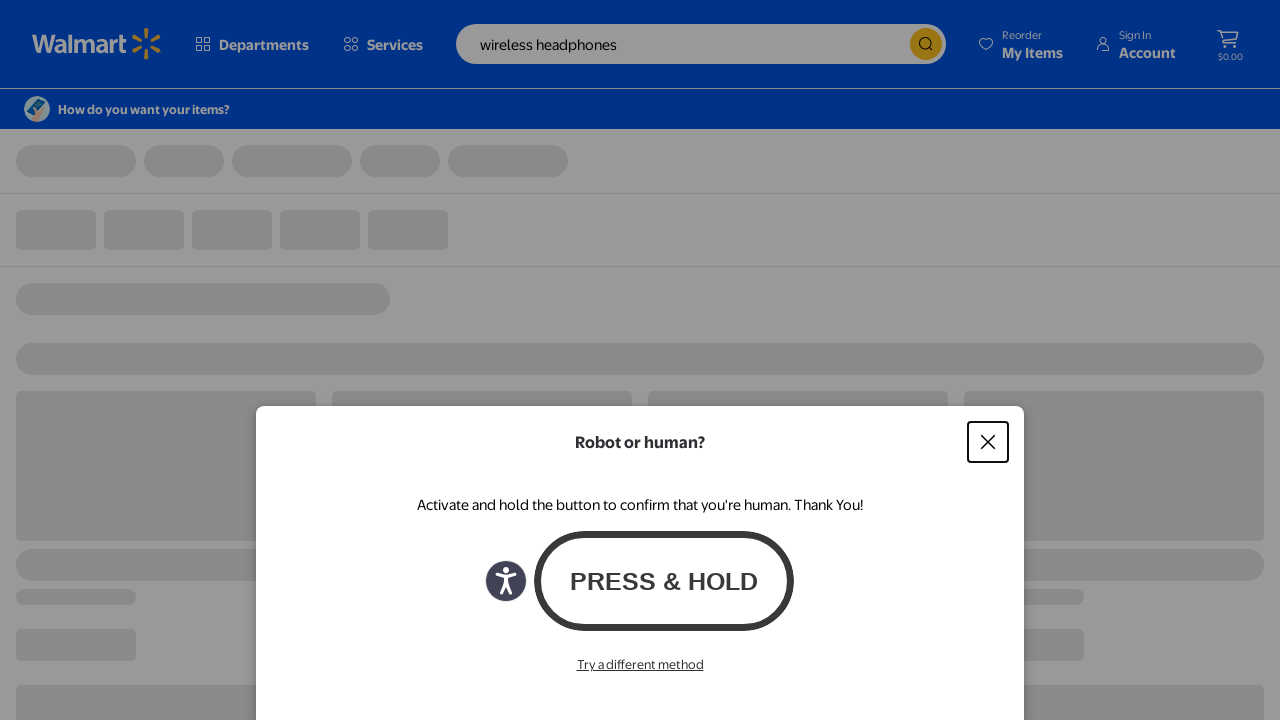